Tests window handling functionality by opening new windows and switching back to the main window to input text

Starting URL: https://www.hyrtutorials.com/p/window-handles-practice.html

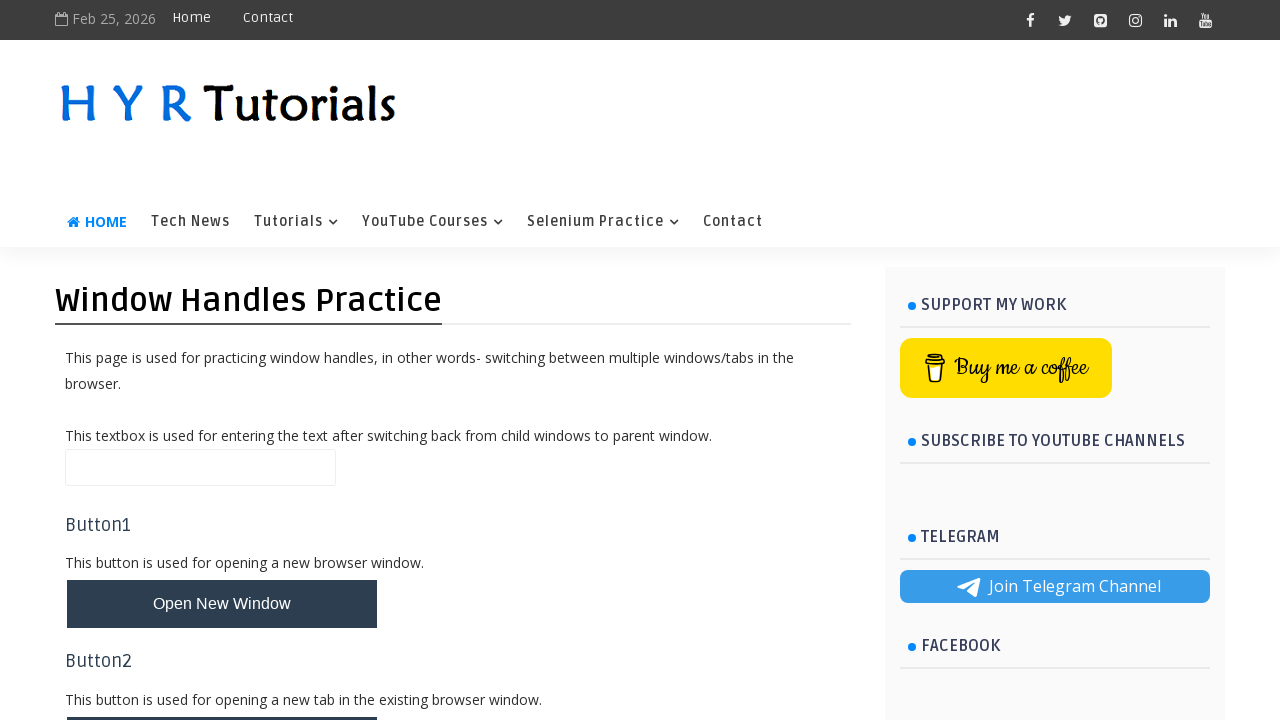

Clicked button to open new windows at (222, 361) on #newWindowsBtn
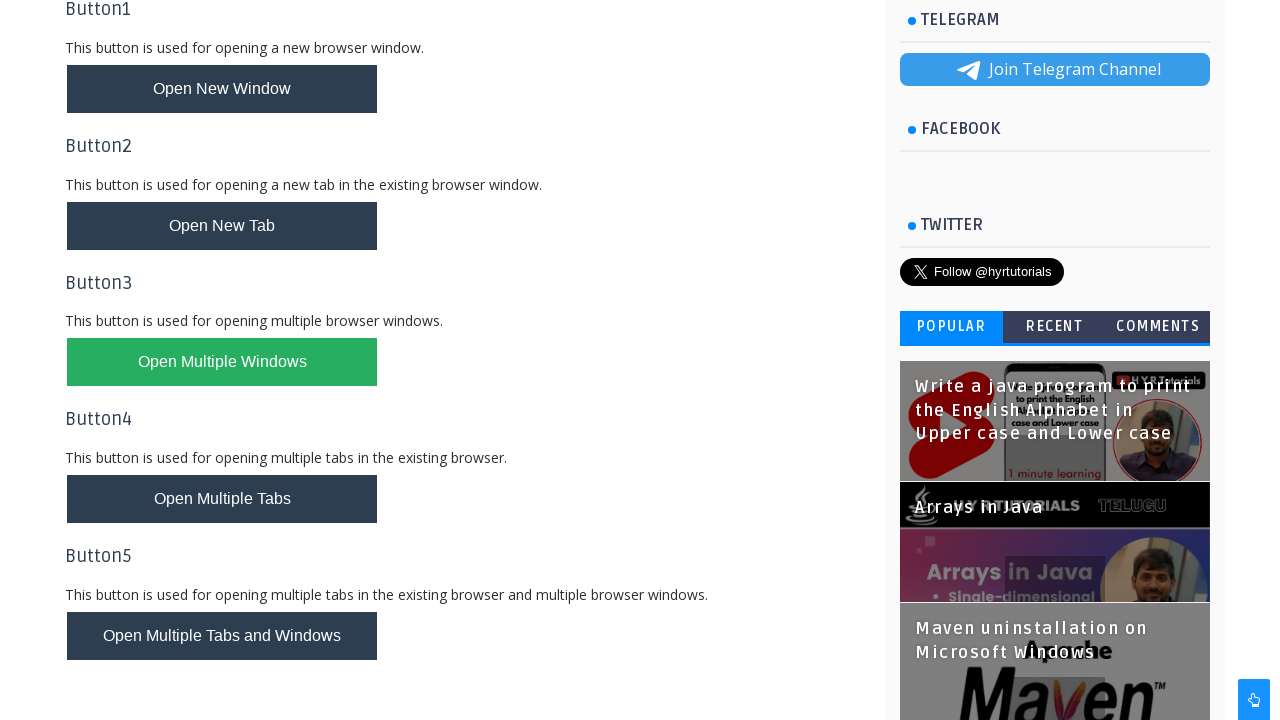

Waited for new windows to open
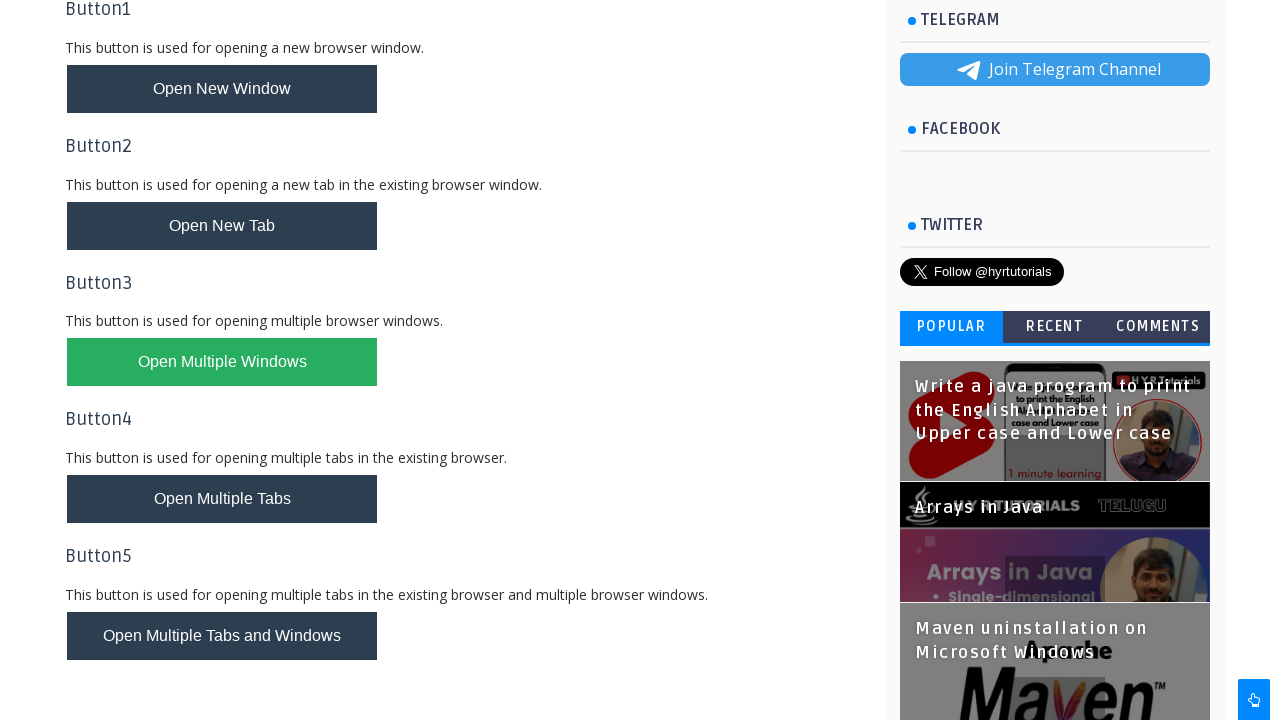

Filled name field with 'Return to Main Window' on main window on #name
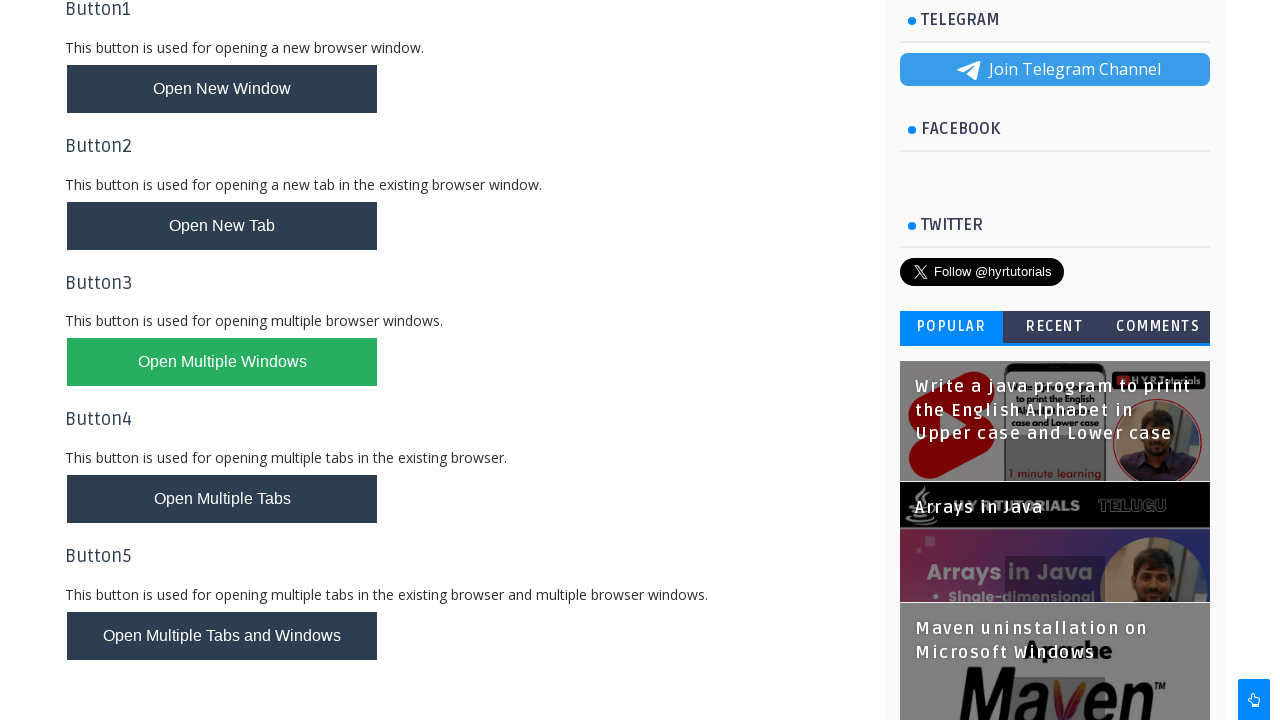

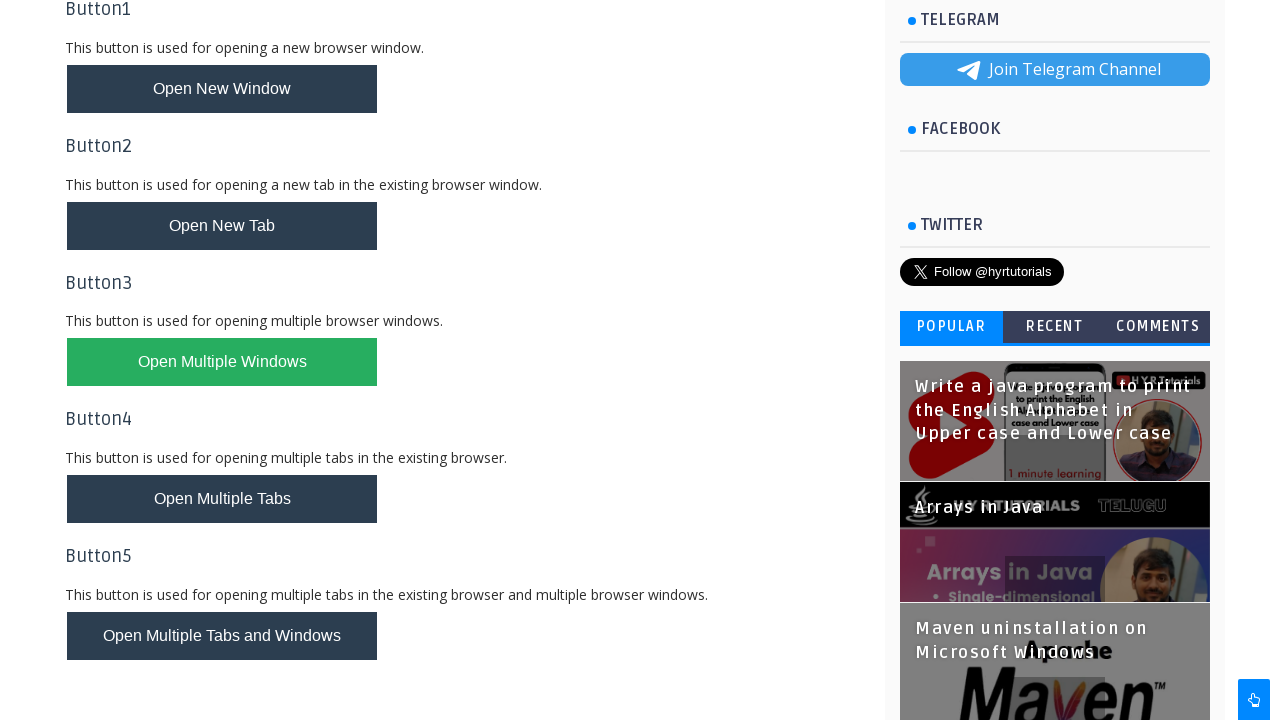